Tests the passenger selection dropdown by opening it, incrementing the adult passenger count 4 times using a loop, and then closing the dropdown.

Starting URL: https://rahulshettyacademy.com/dropdownsPractise/

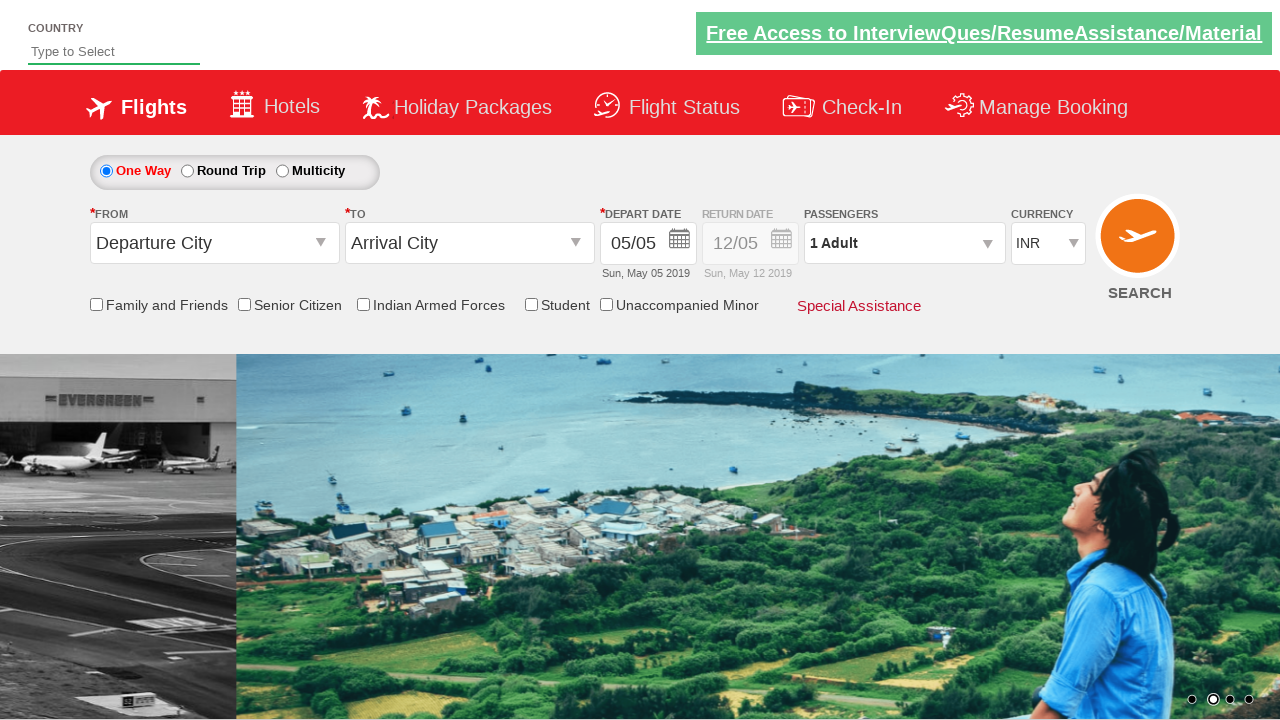

Opened passenger selection dropdown at (904, 243) on #divpaxinfo
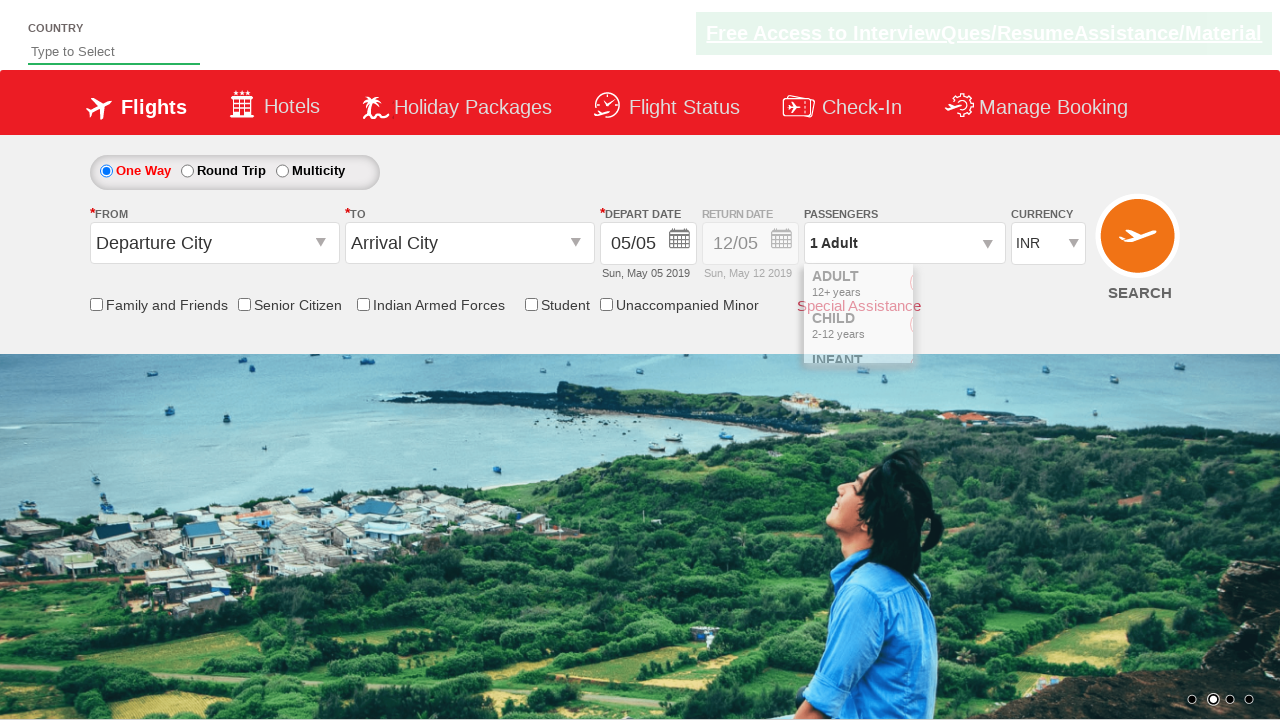

Dropdown opened and increment button became visible
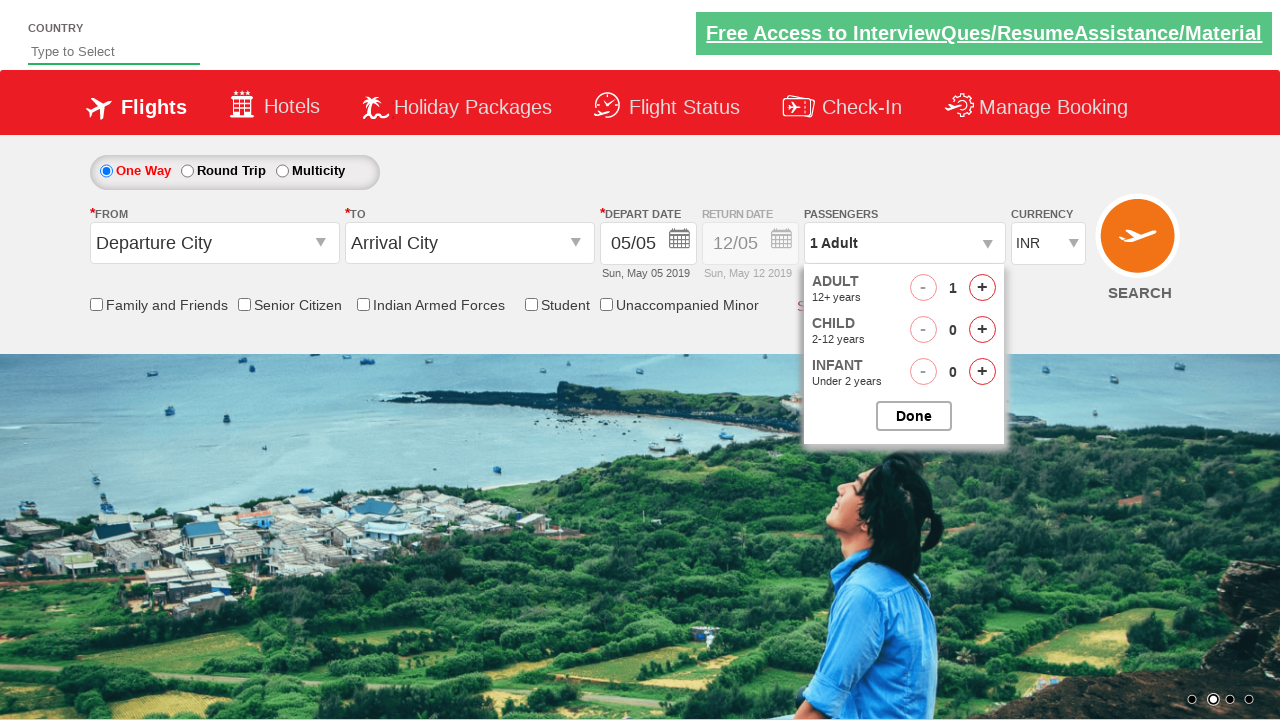

Incremented adult passenger count (iteration 1 of 4) at (982, 288) on #hrefIncAdt
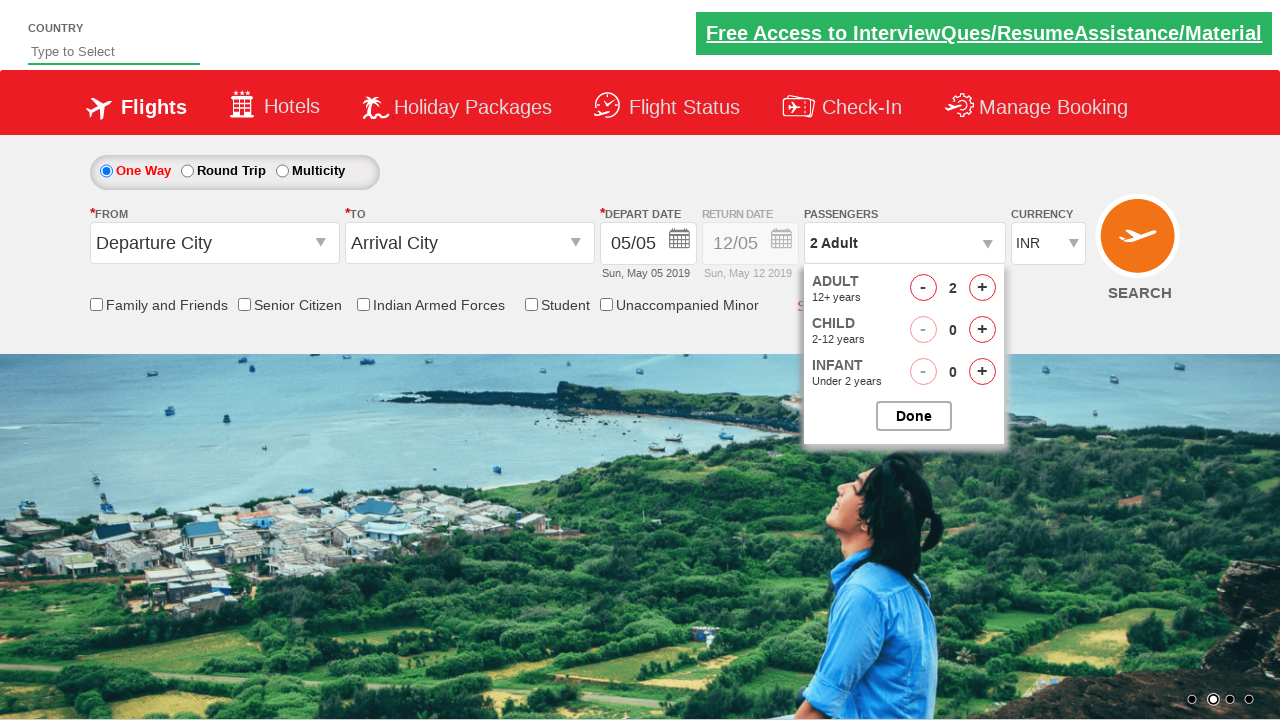

Incremented adult passenger count (iteration 2 of 4) at (982, 288) on #hrefIncAdt
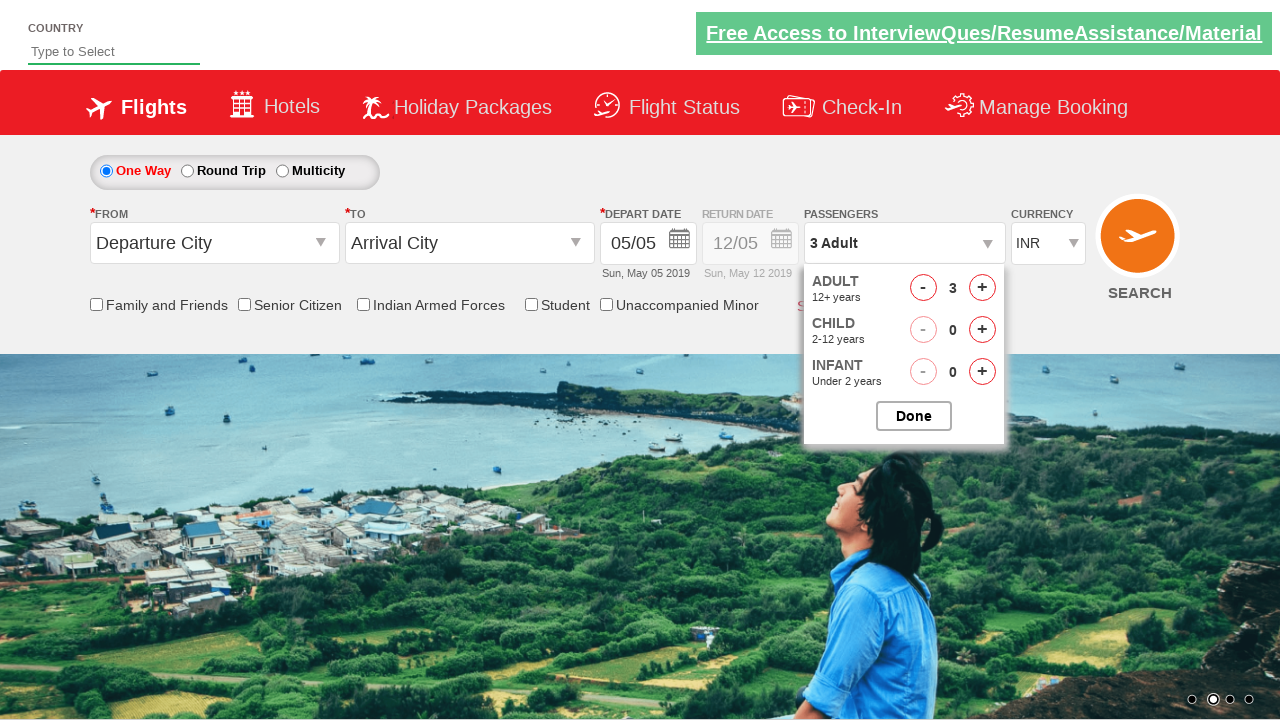

Incremented adult passenger count (iteration 3 of 4) at (982, 288) on #hrefIncAdt
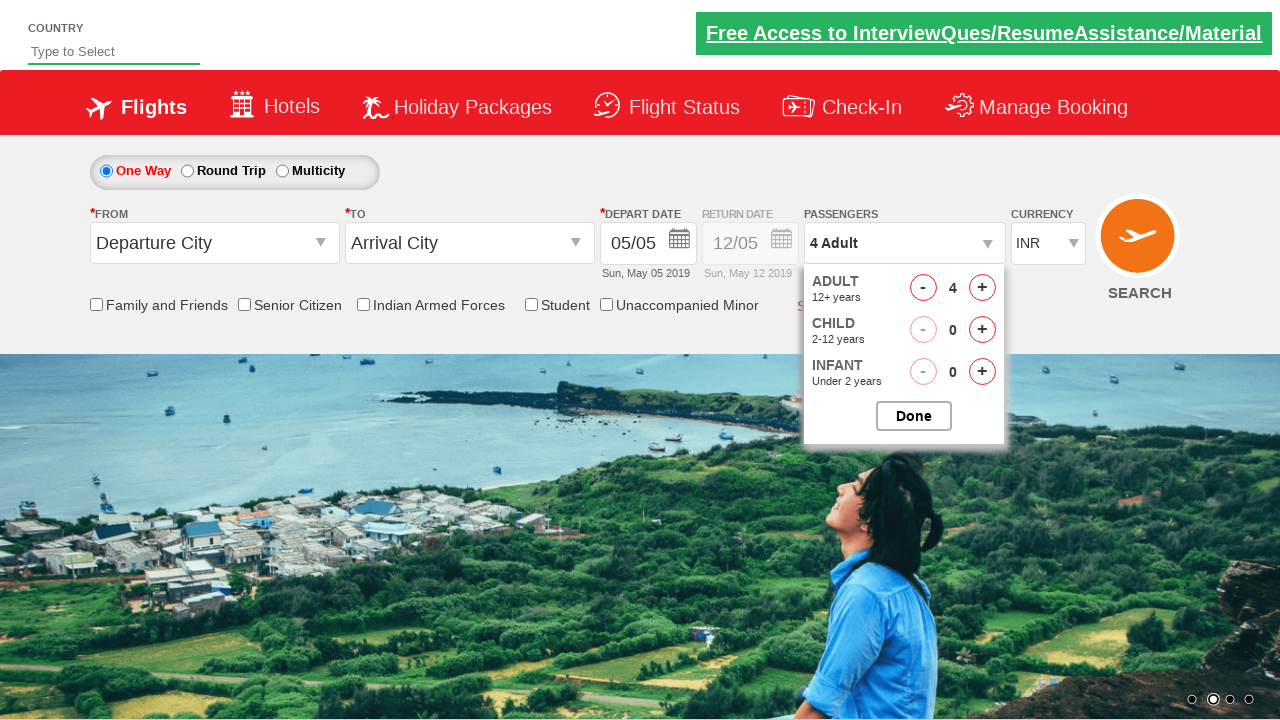

Incremented adult passenger count (iteration 4 of 4) at (982, 288) on #hrefIncAdt
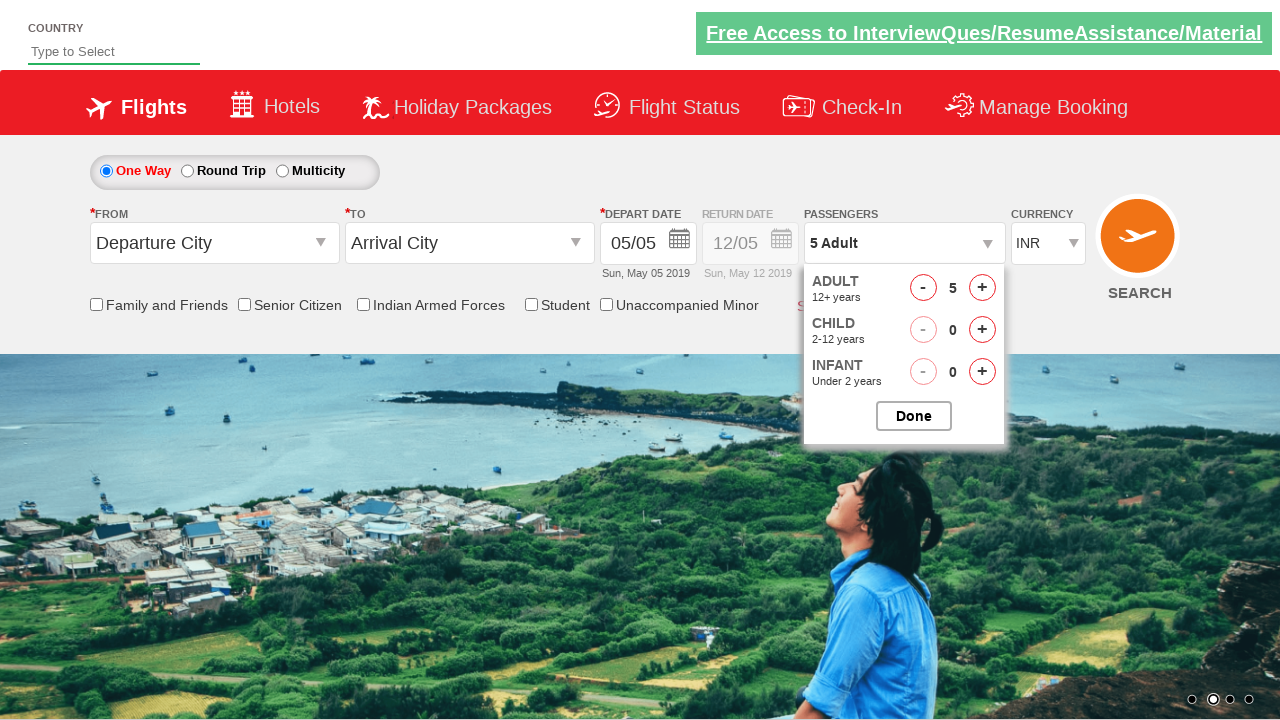

Closed passenger selection dropdown at (914, 416) on #btnclosepaxoption
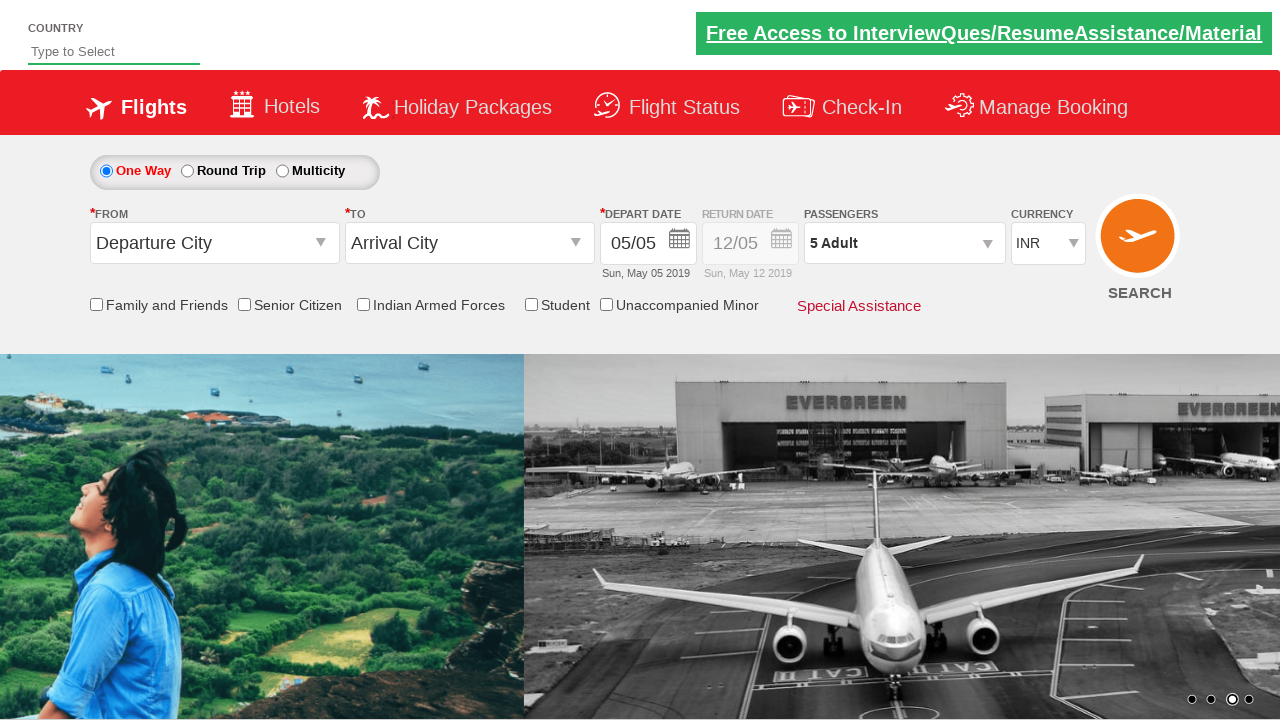

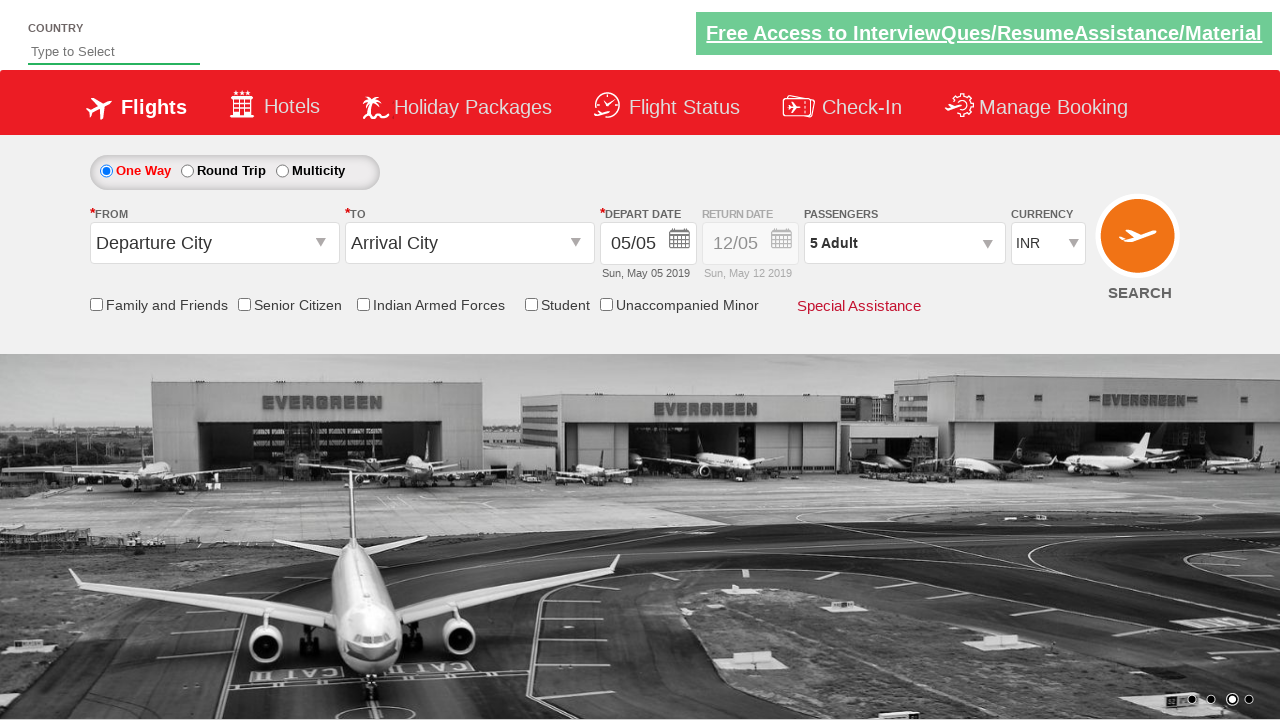